Tests a todo list application by adding multiple tasks through an input field and add button, simulating a user creating a task list.

Starting URL: https://training-support.net/webelements/todo-list

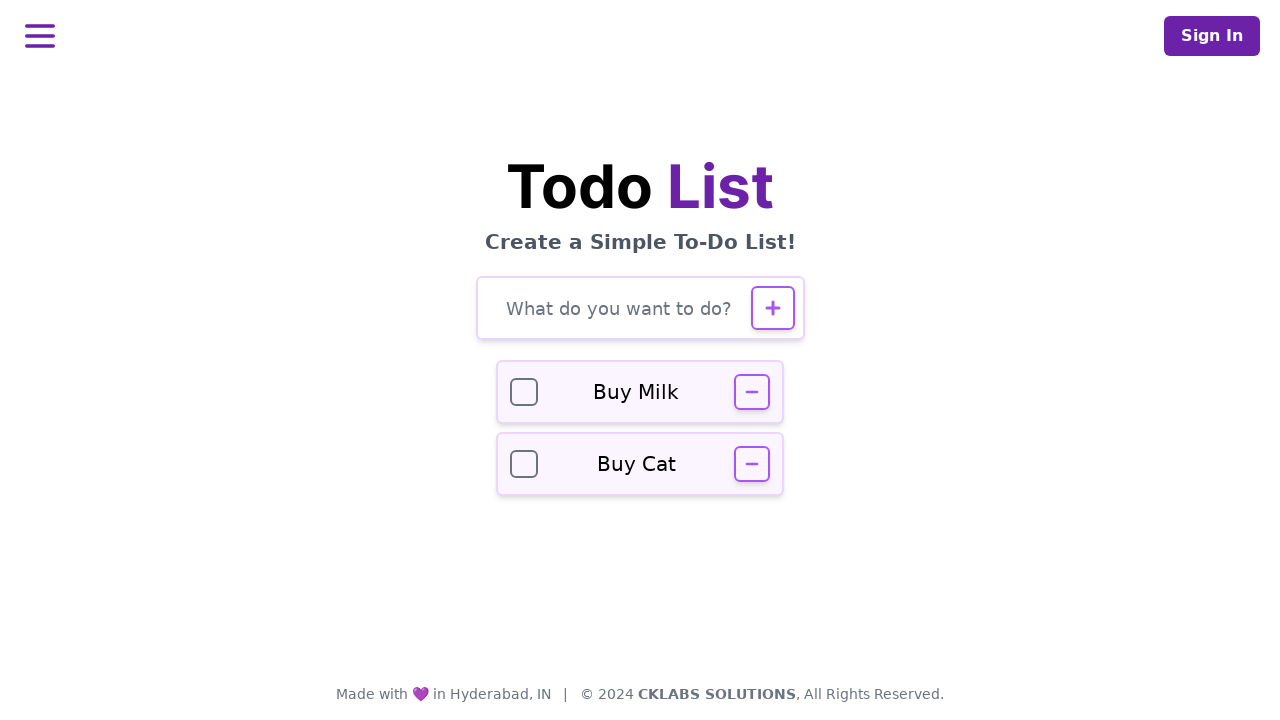

Filled todo input field with task: 'Buy groceries' on #todo-input
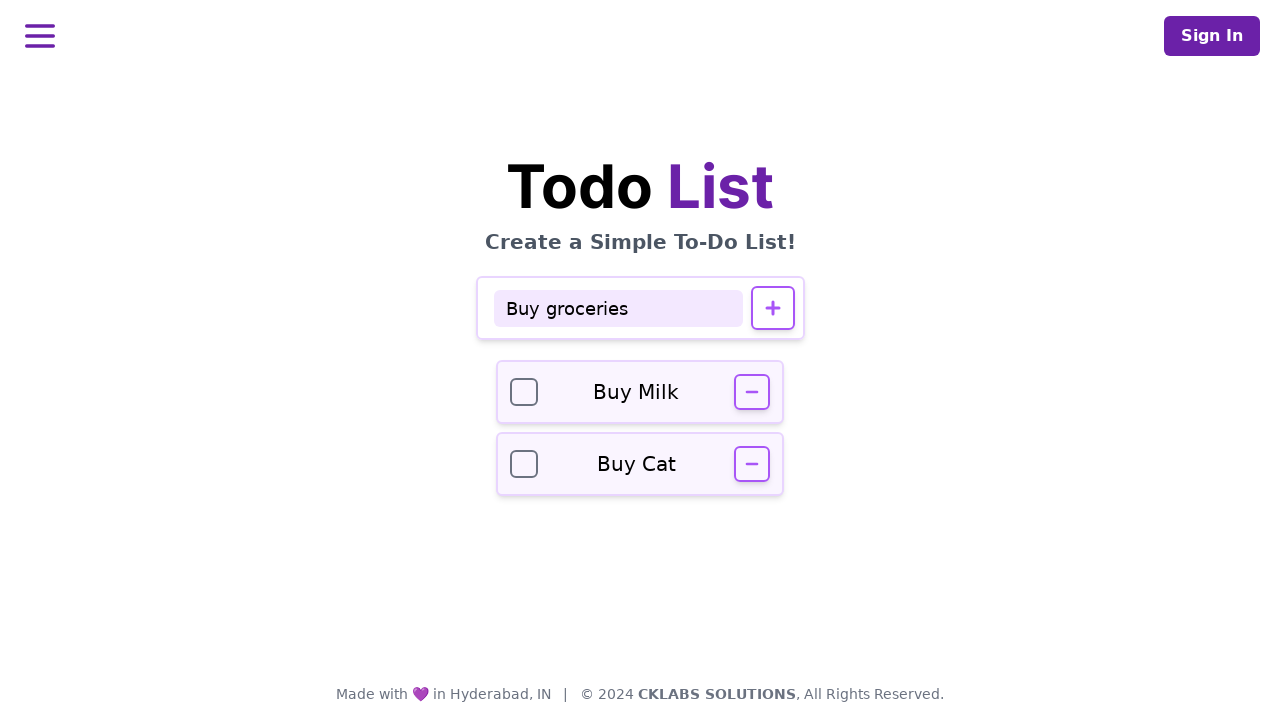

Clicked add button to create task: 'Buy groceries' at (772, 308) on #todo-add
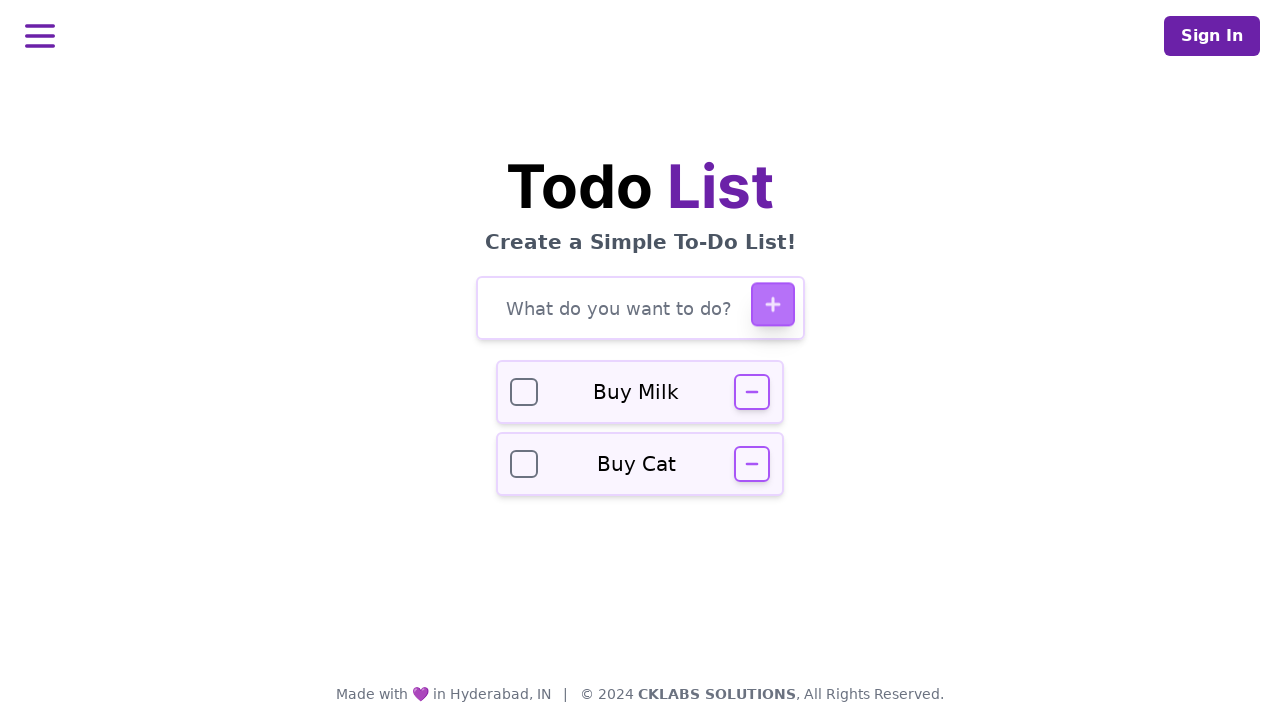

Waited for task 'Buy groceries' to be added to the list
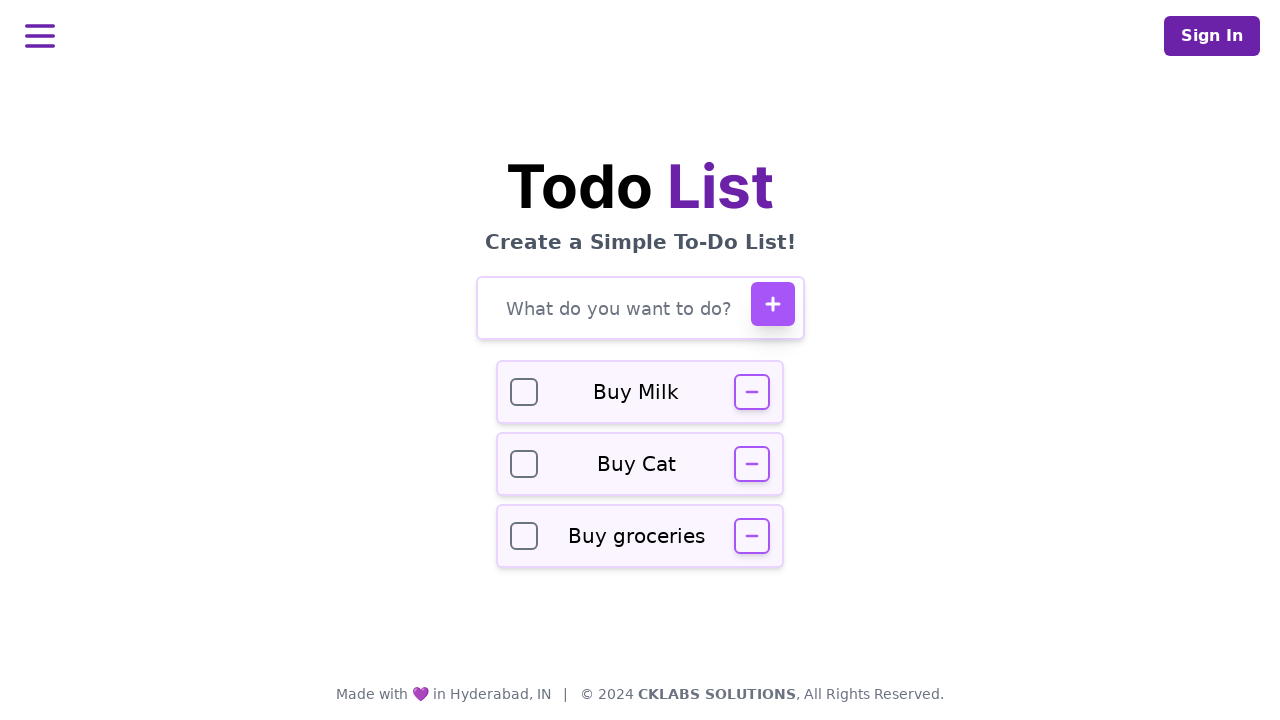

Filled todo input field with task: 'Finish project report' on #todo-input
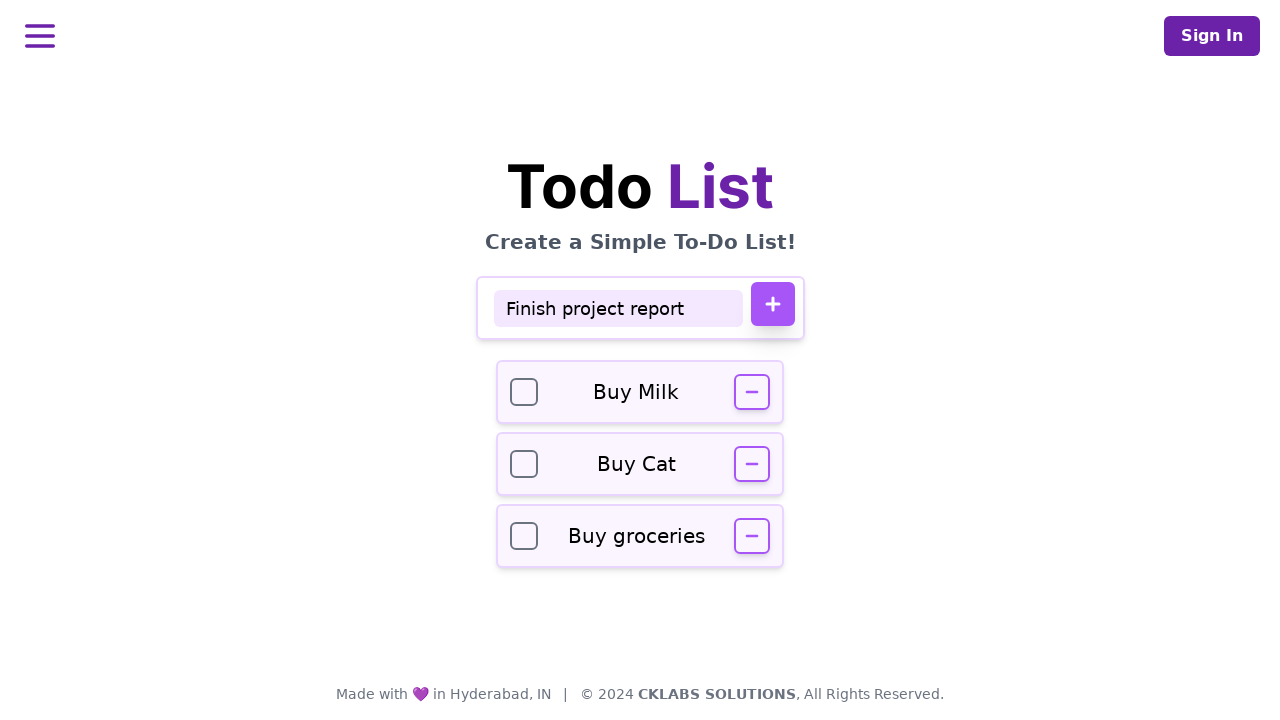

Clicked add button to create task: 'Finish project report' at (772, 304) on #todo-add
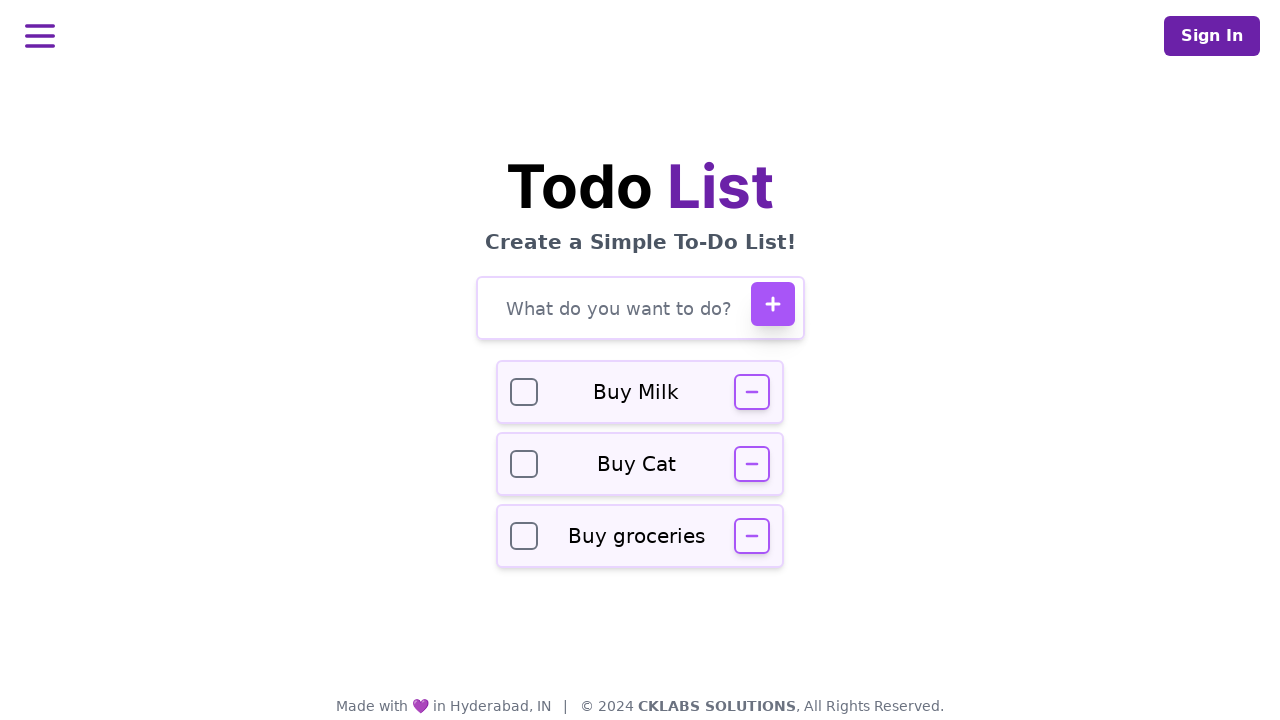

Waited for task 'Finish project report' to be added to the list
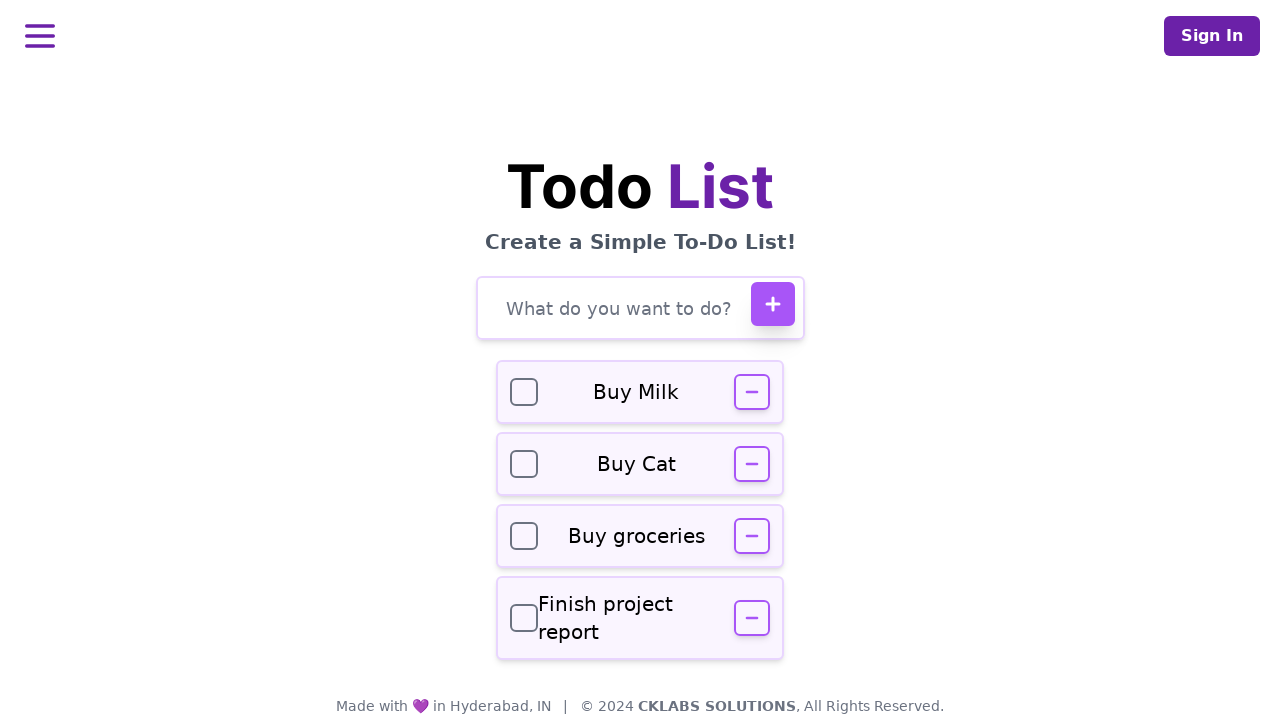

Filled todo input field with task: 'Call dentist' on #todo-input
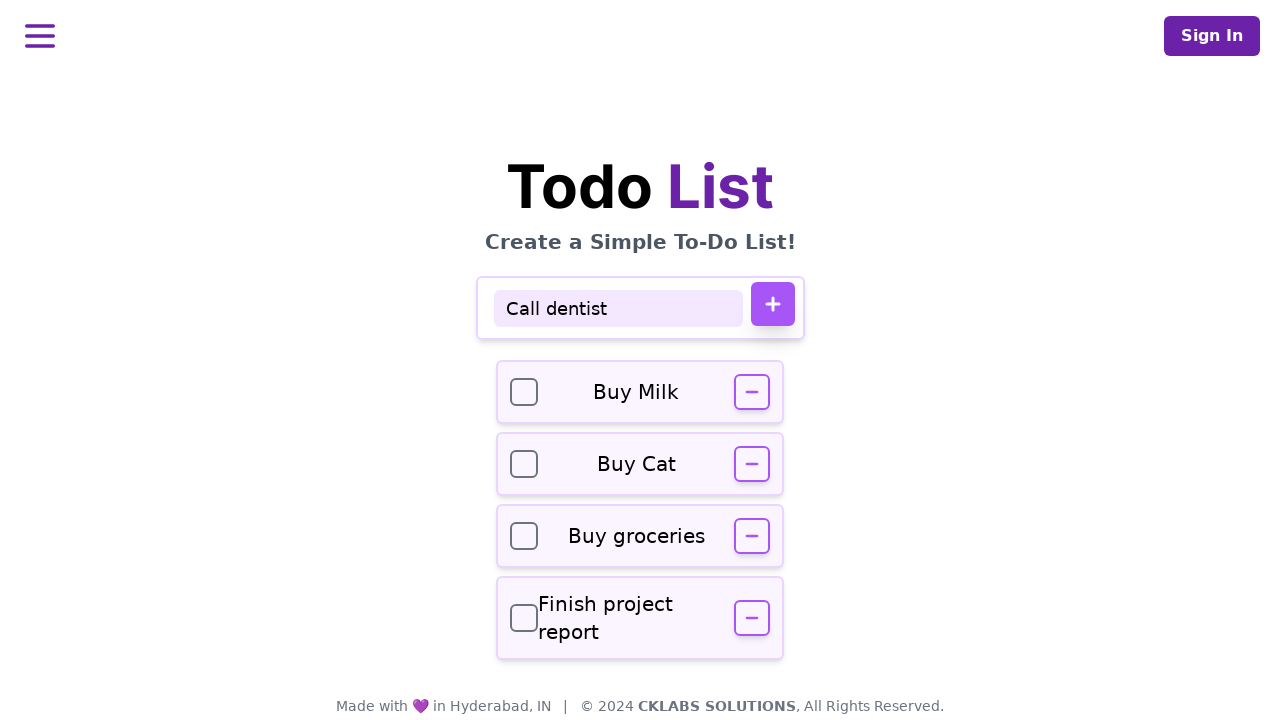

Clicked add button to create task: 'Call dentist' at (772, 304) on #todo-add
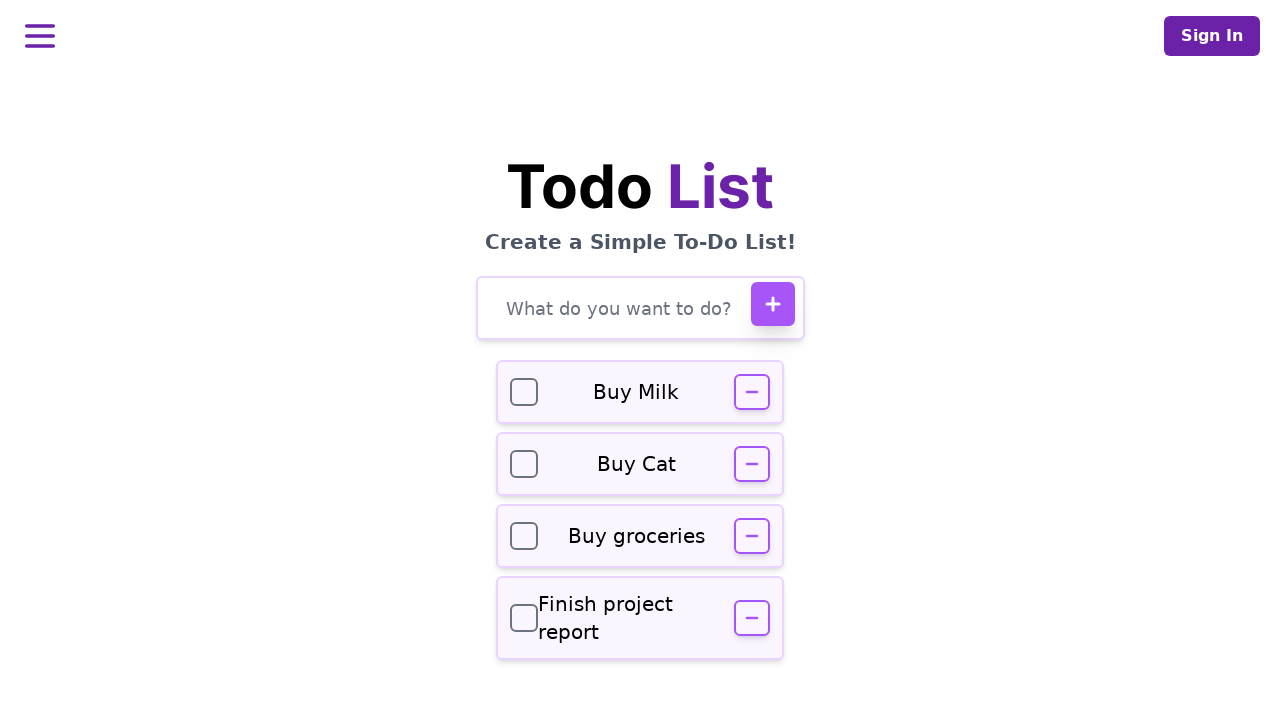

Waited for task 'Call dentist' to be added to the list
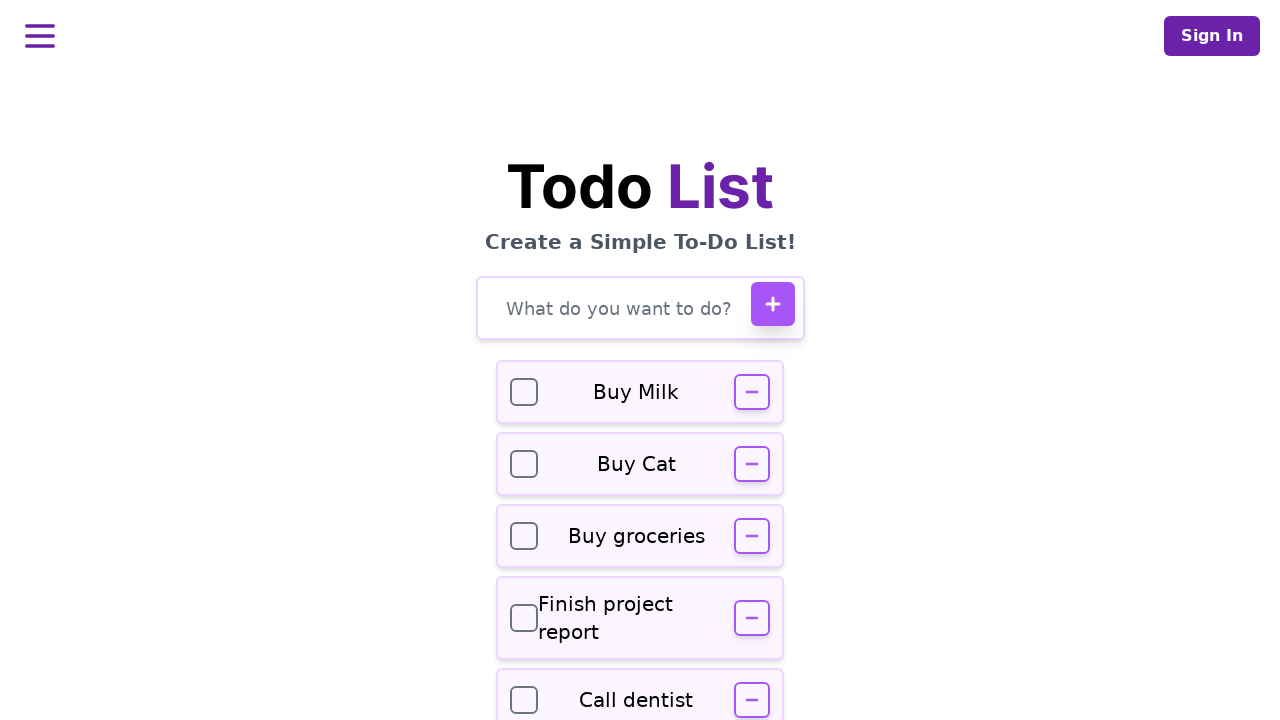

Verified todo input field is present after adding all tasks
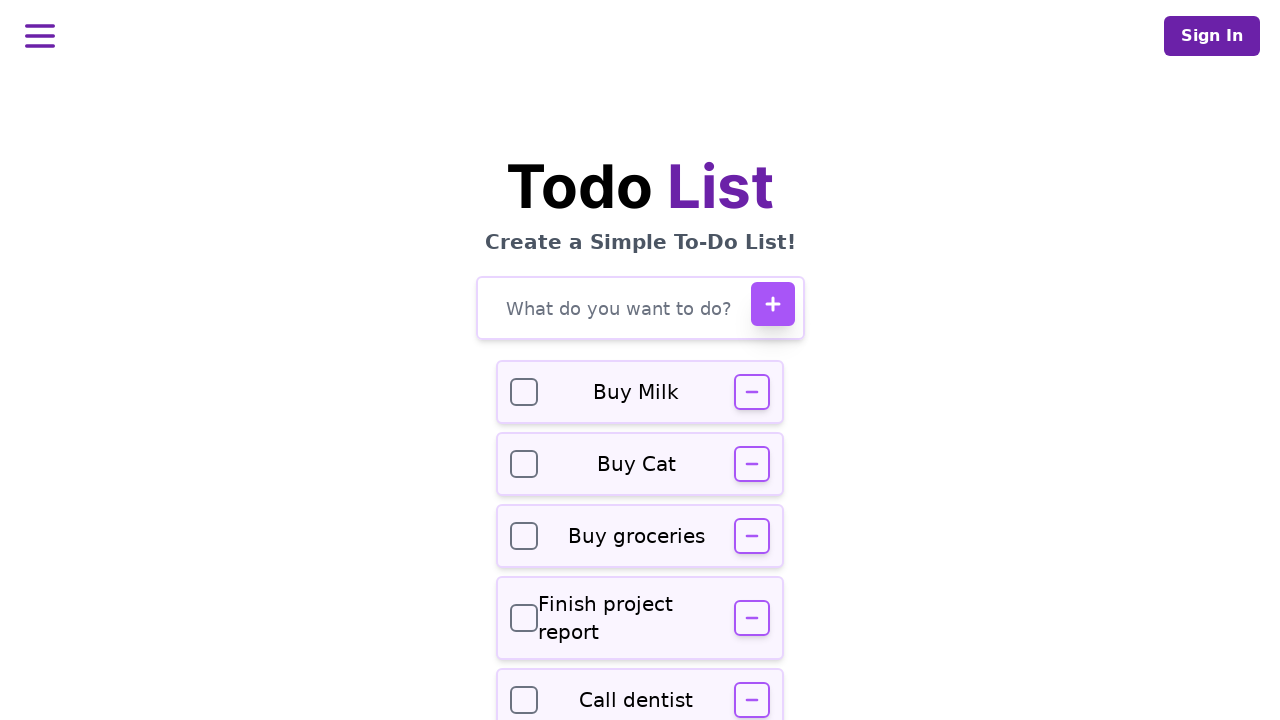

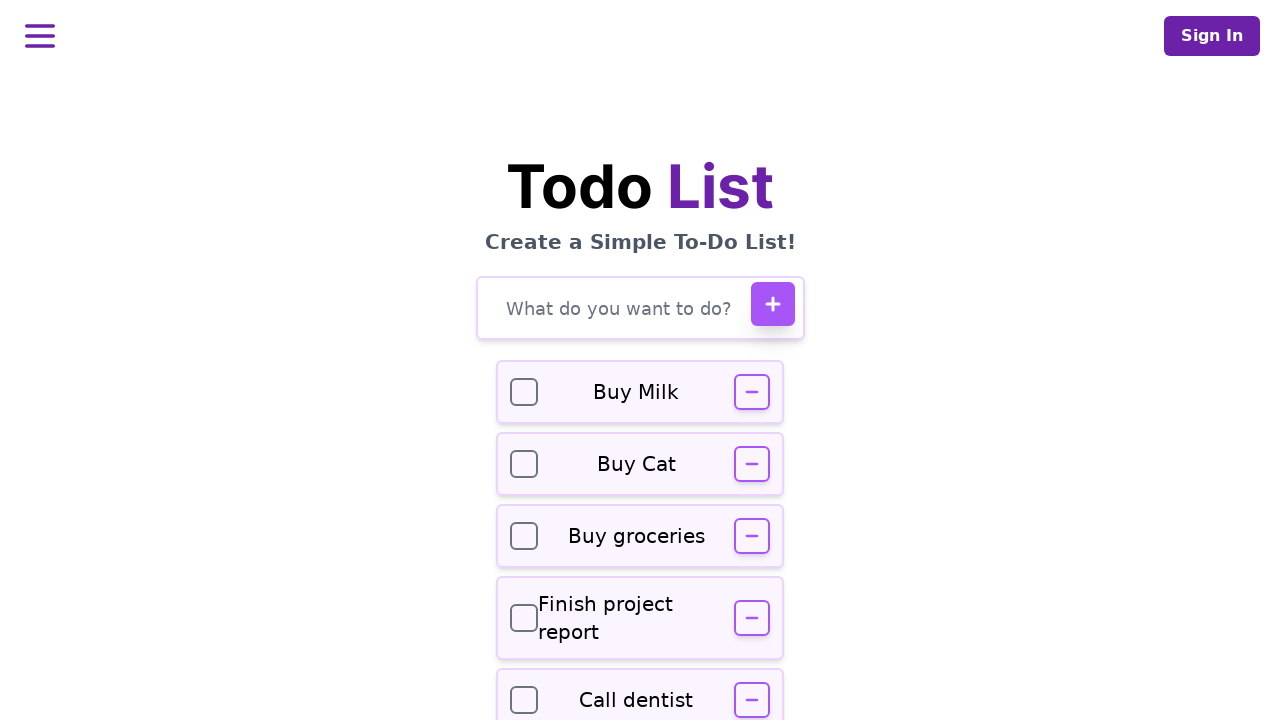